Navigates to a Leroy Merlin product page and enters a search term in the search input field

Starting URL: https://www.leroymerlin.com.br/cabo-flexivel--2,5mm-100m-azul-750v-sil-fios_86839655?region=grande_sao_paulo

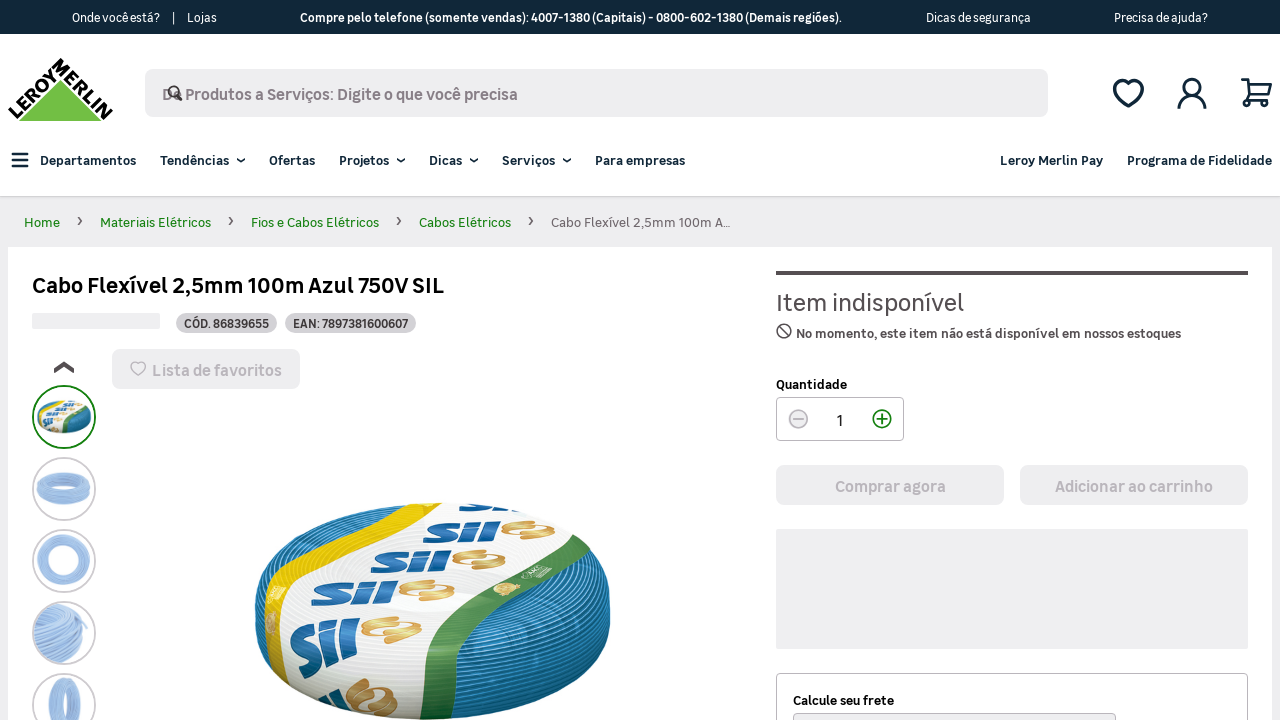

Filled search input field with 'teste' on header input[type='text'], header input[type='search'], form input
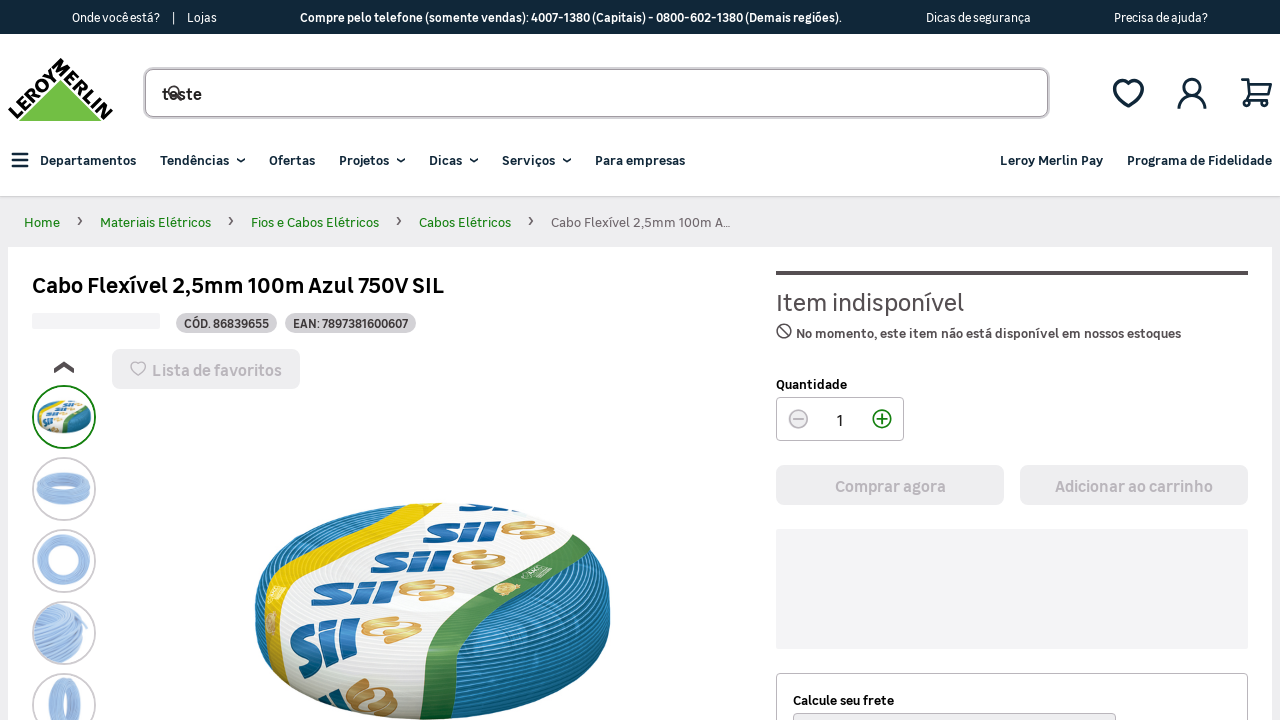

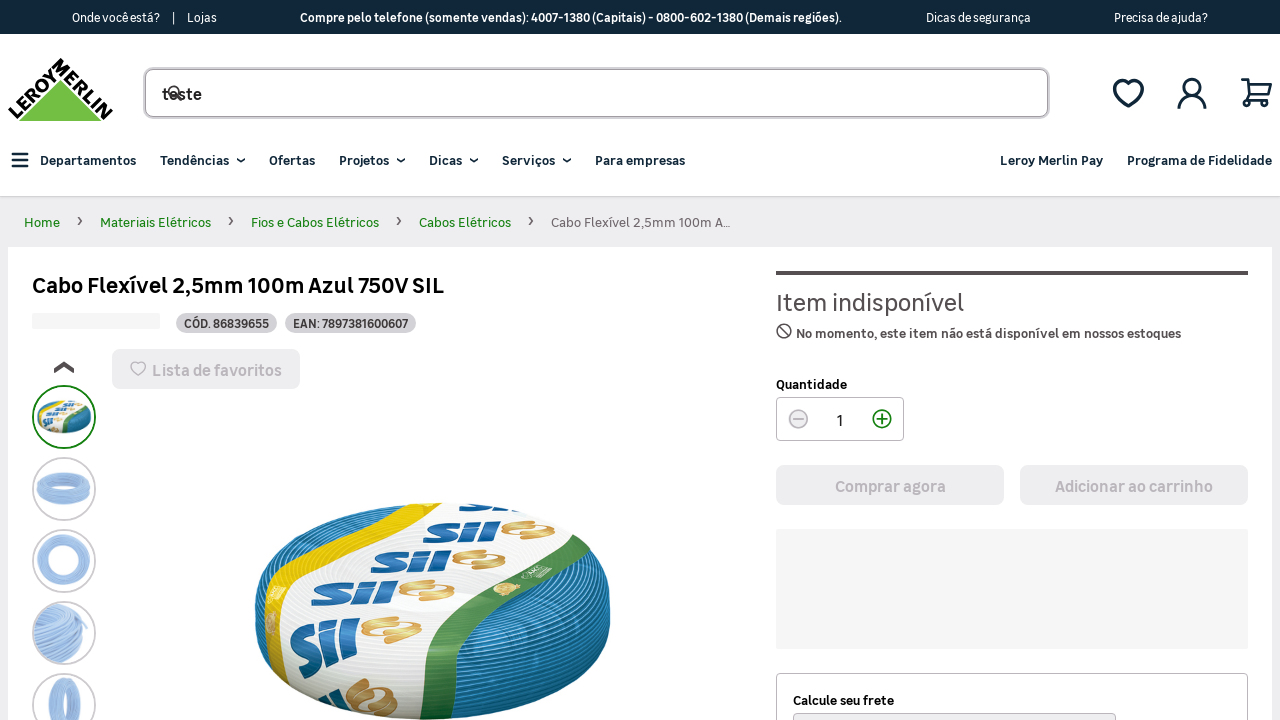